Navigates to the timeanddate.com world clock page for New Delhi and verifies that the date/time display element is present on the page.

Starting URL: https://www.timeanddate.com/worldclock/india/new-delhi

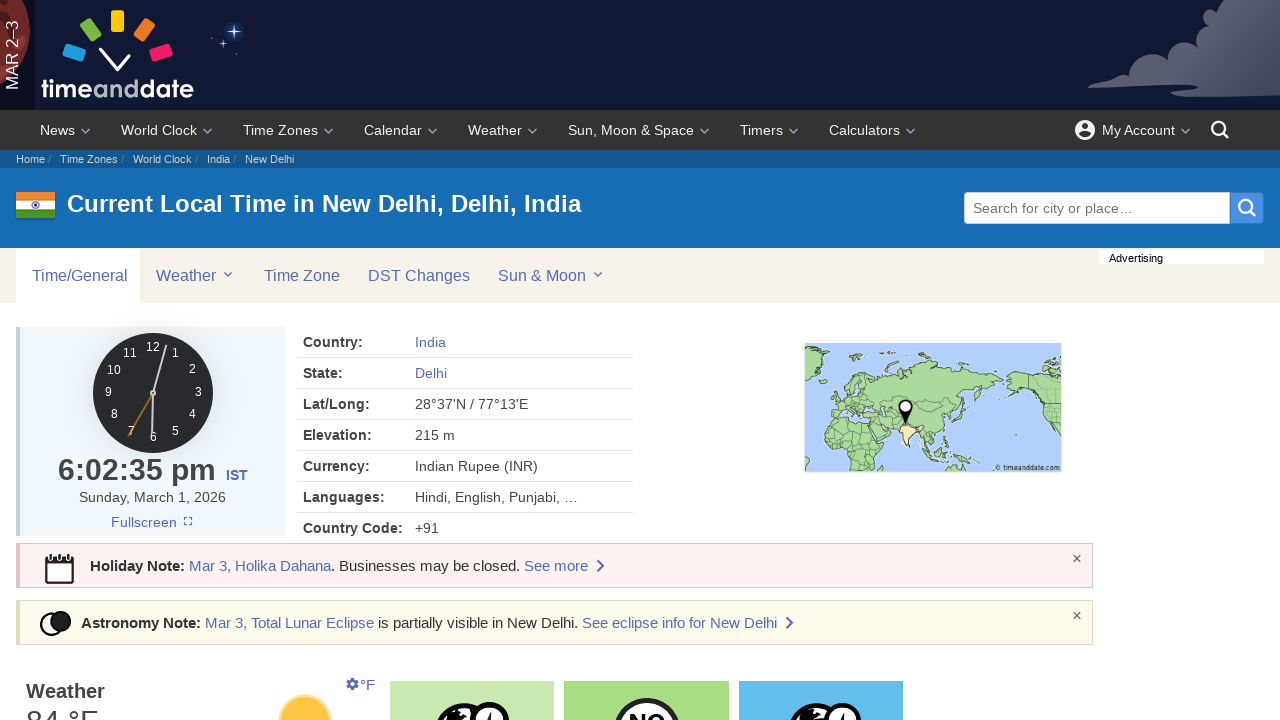

Navigated to timeanddate.com world clock page for New Delhi
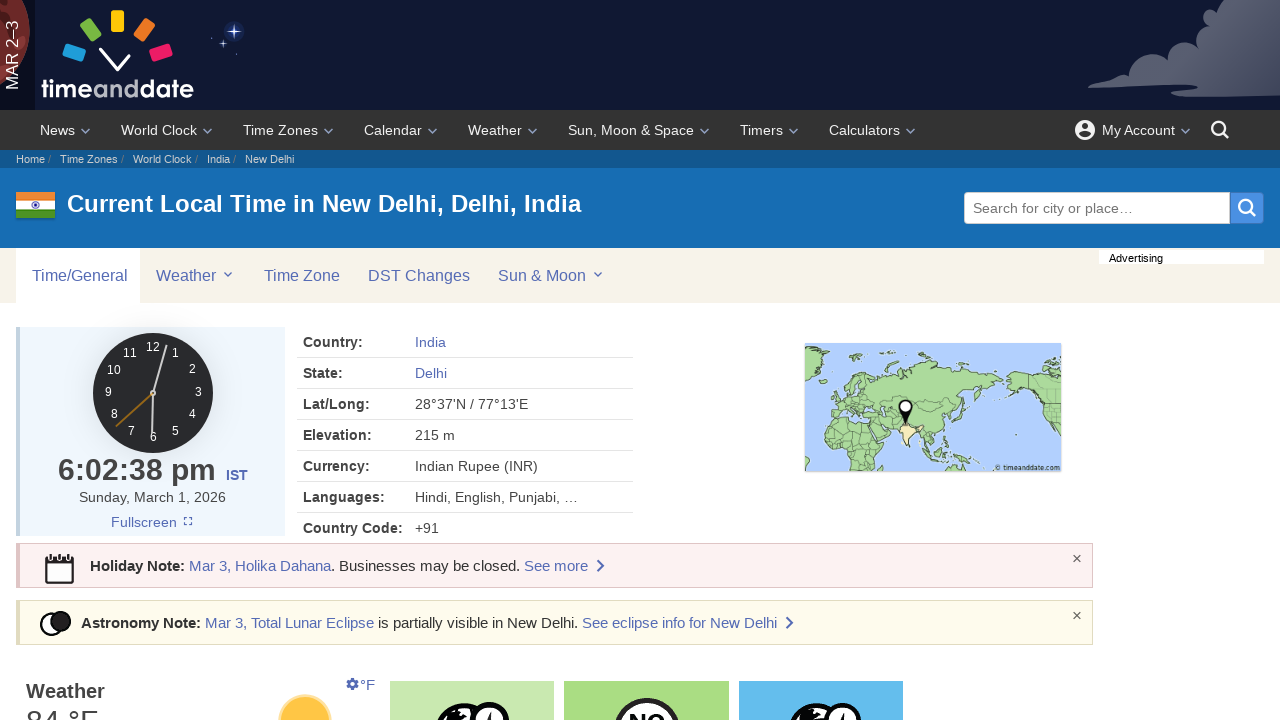

Date/time display element (#qlook) selector is available
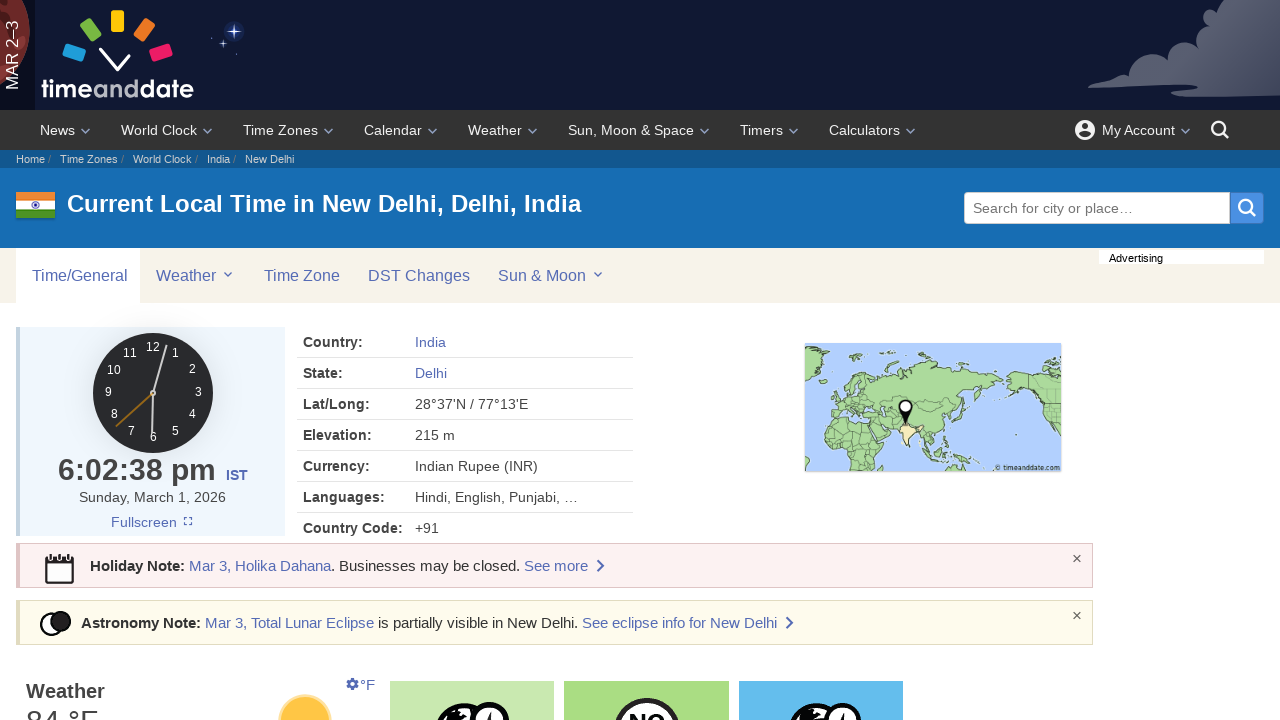

Located the date/time display element
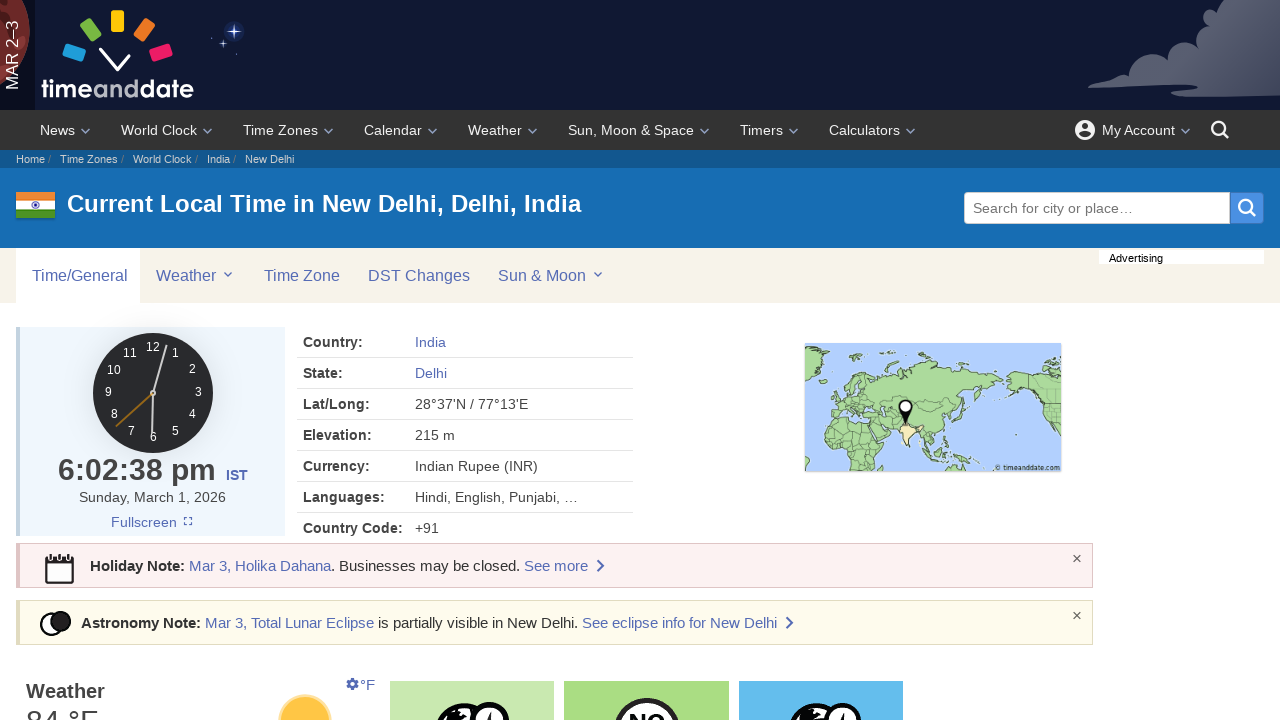

Verified that the date/time display element is visible on the page
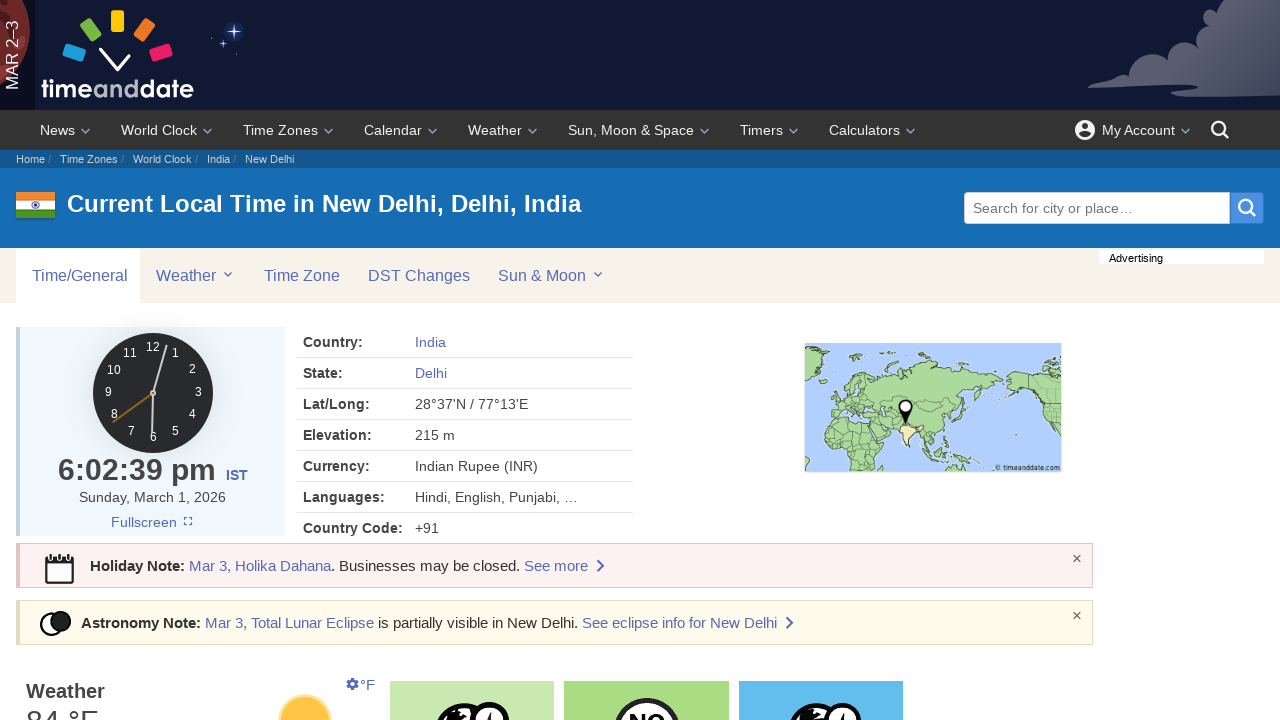

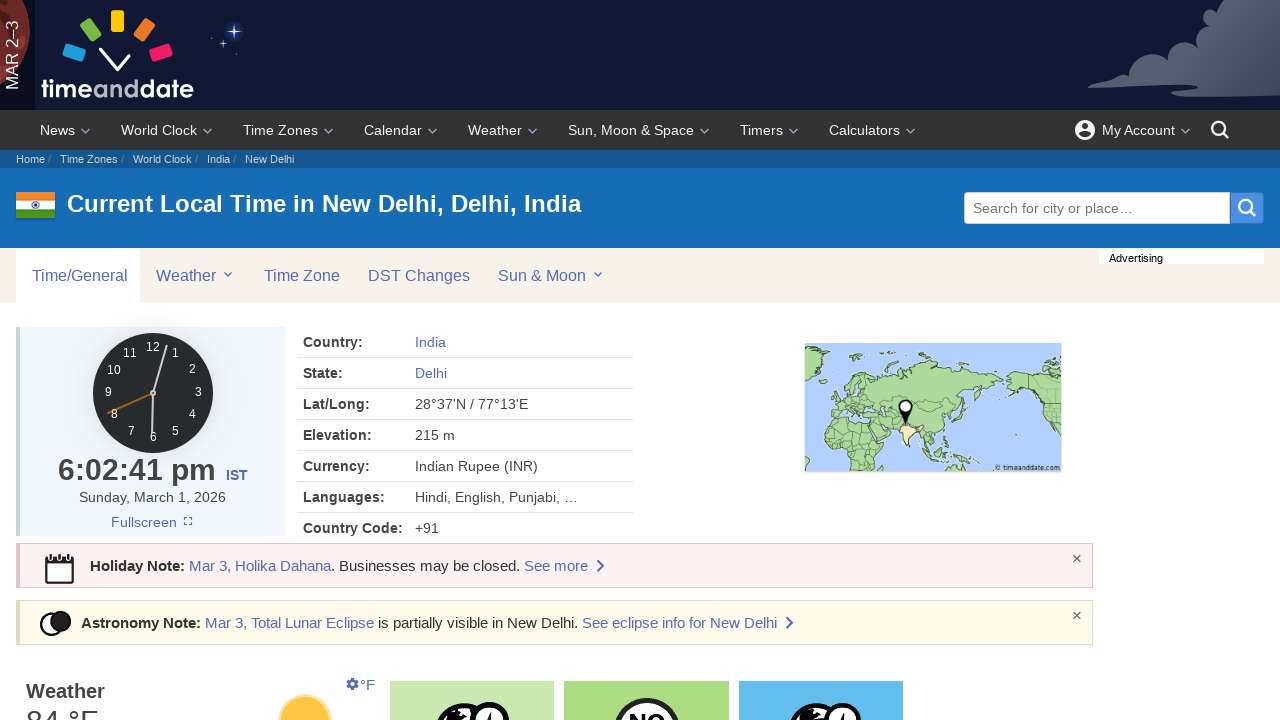